Tests writing text to various input fields (text, password, textarea) and then clearing them

Starting URL: https://www.selenium.dev/selenium/web/web-form.html

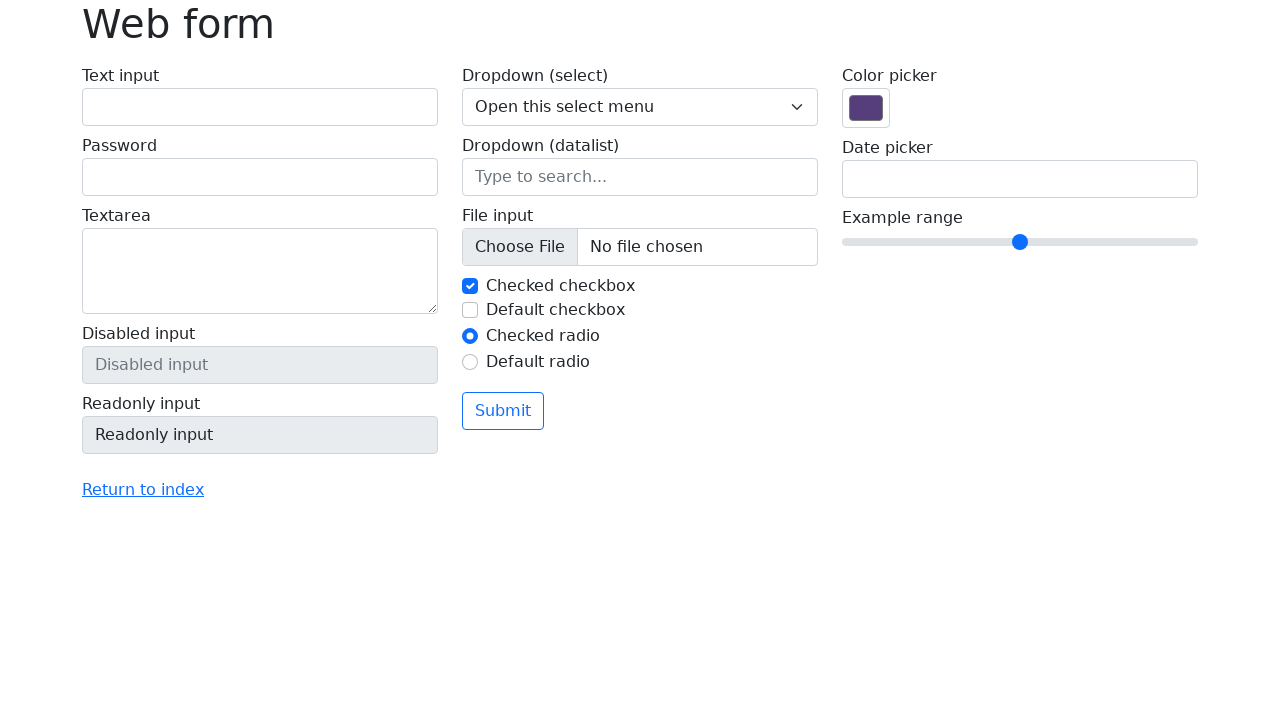

Filled text field with 'Ignas Pangonis' on input[name='my-text']
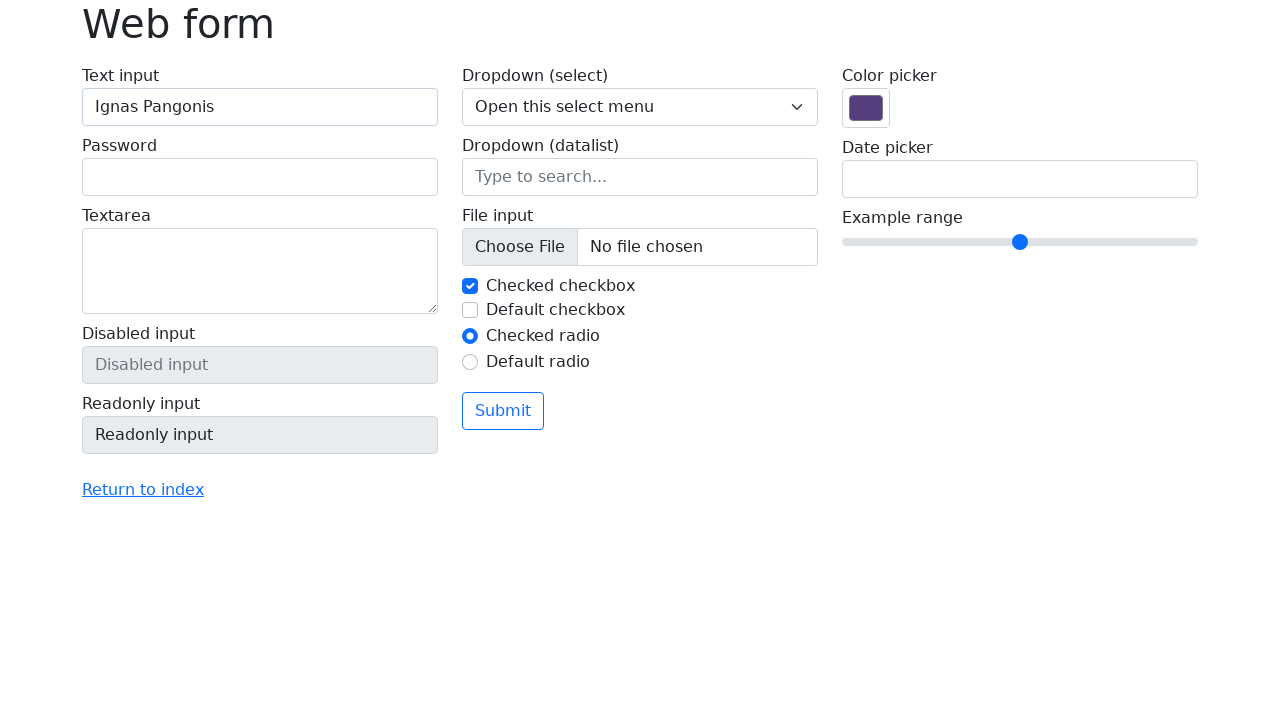

Filled password field with 'asdf1234' on input[name='my-password']
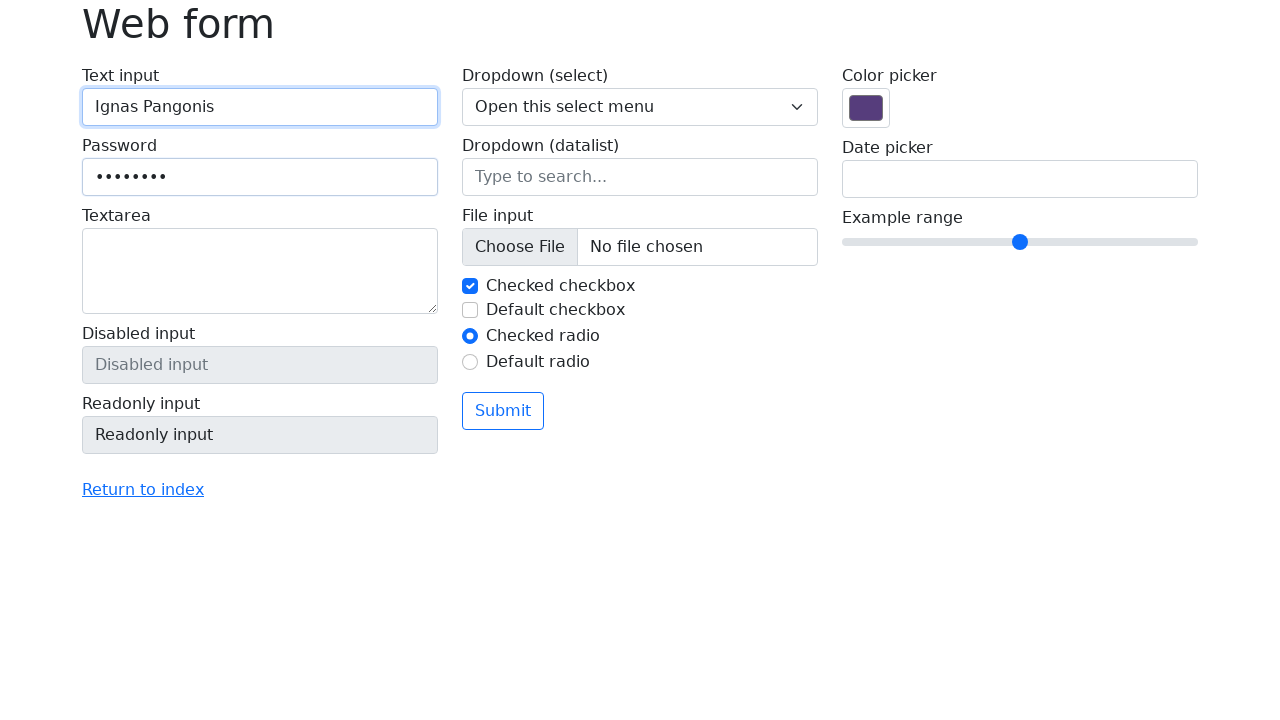

Filled textarea with 'This is a test message' on textarea[name='my-textarea']
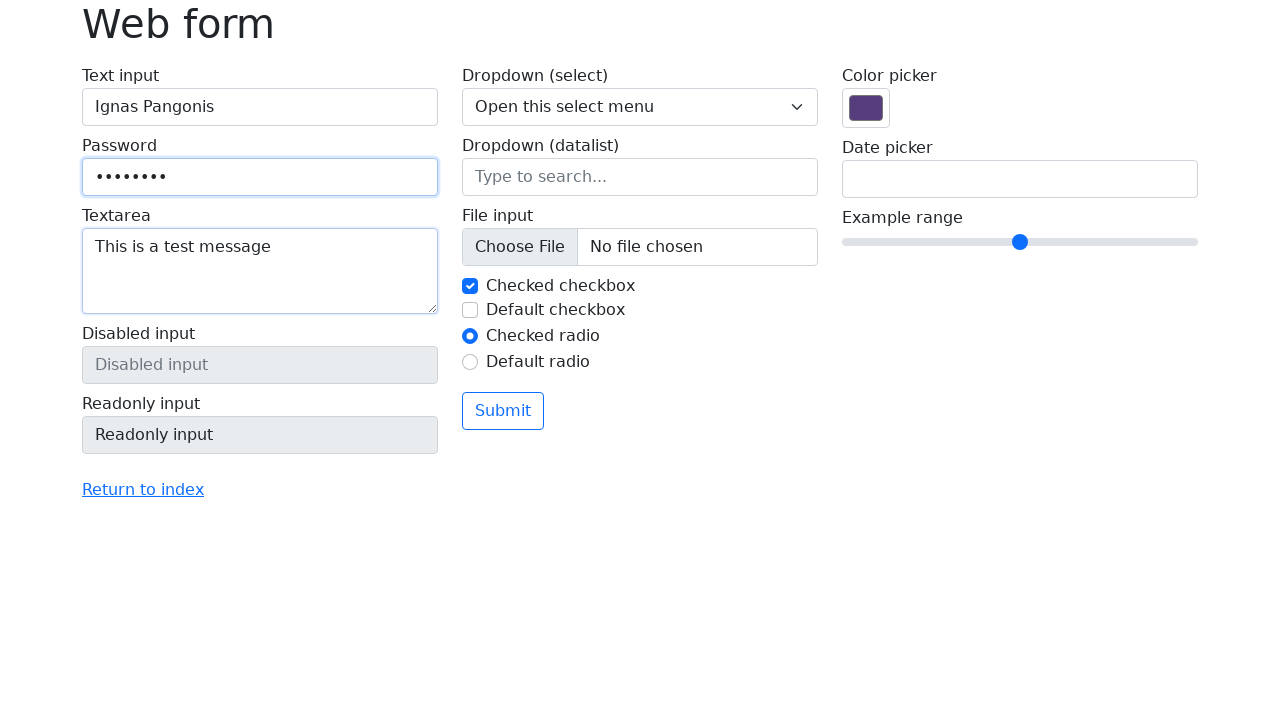

Verified text field contains 'Ignas Pangonis'
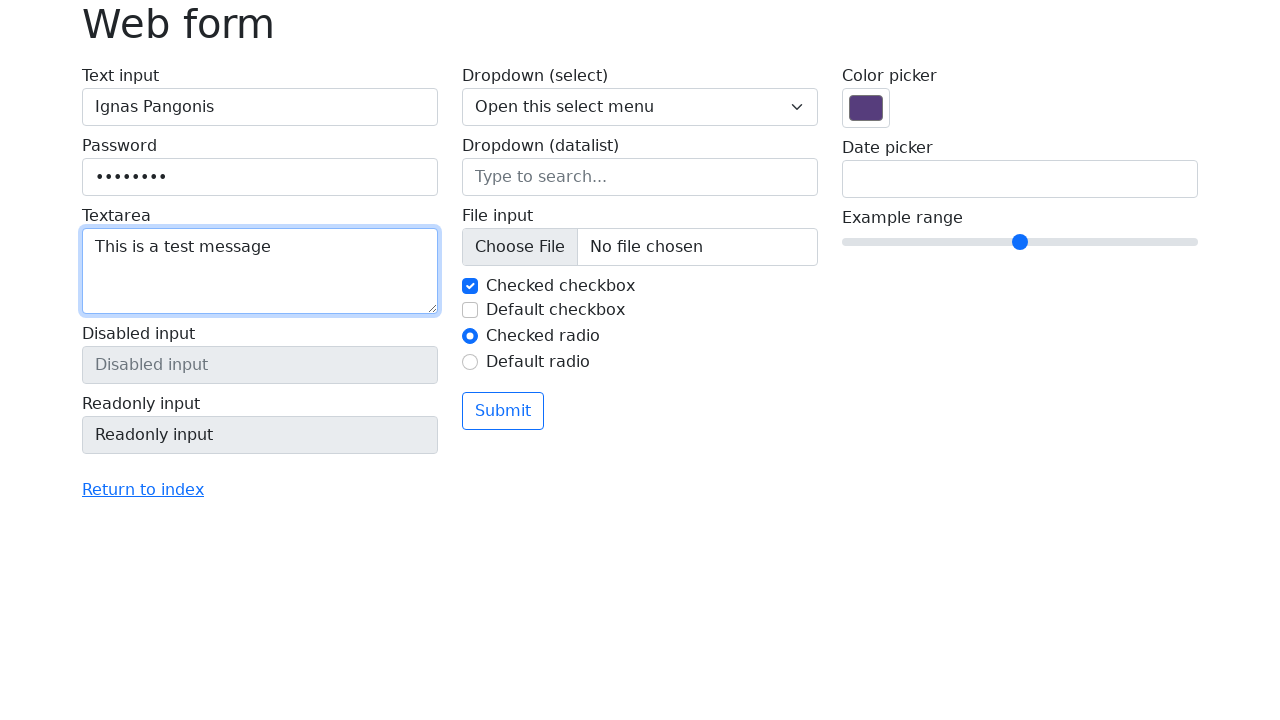

Verified password field contains 'asdf1234'
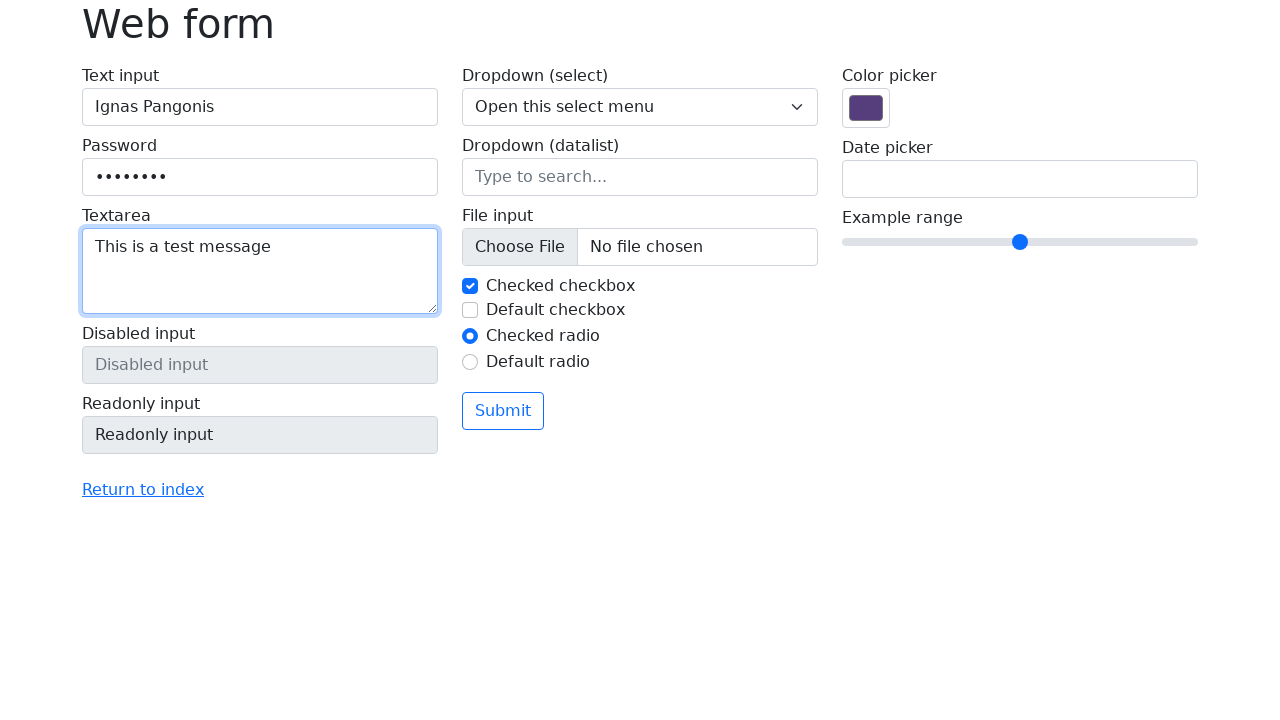

Verified textarea contains 'This is a test message'
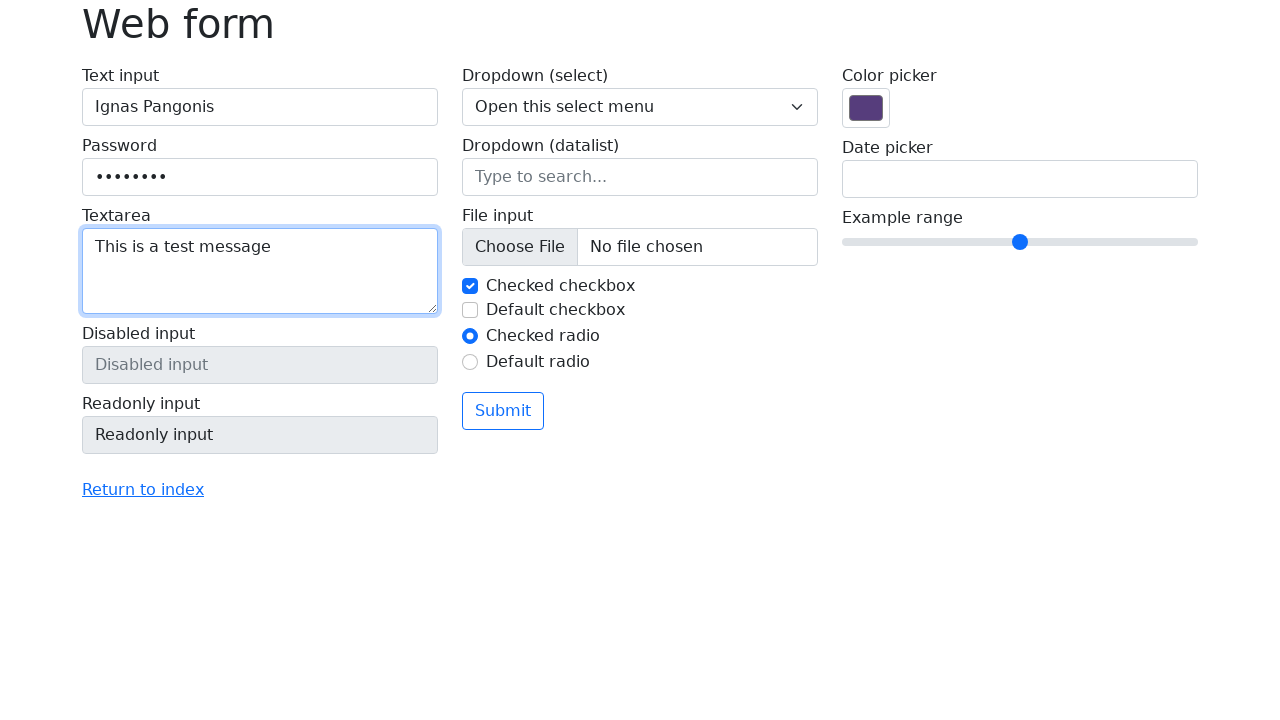

Cleared text field on input[name='my-text']
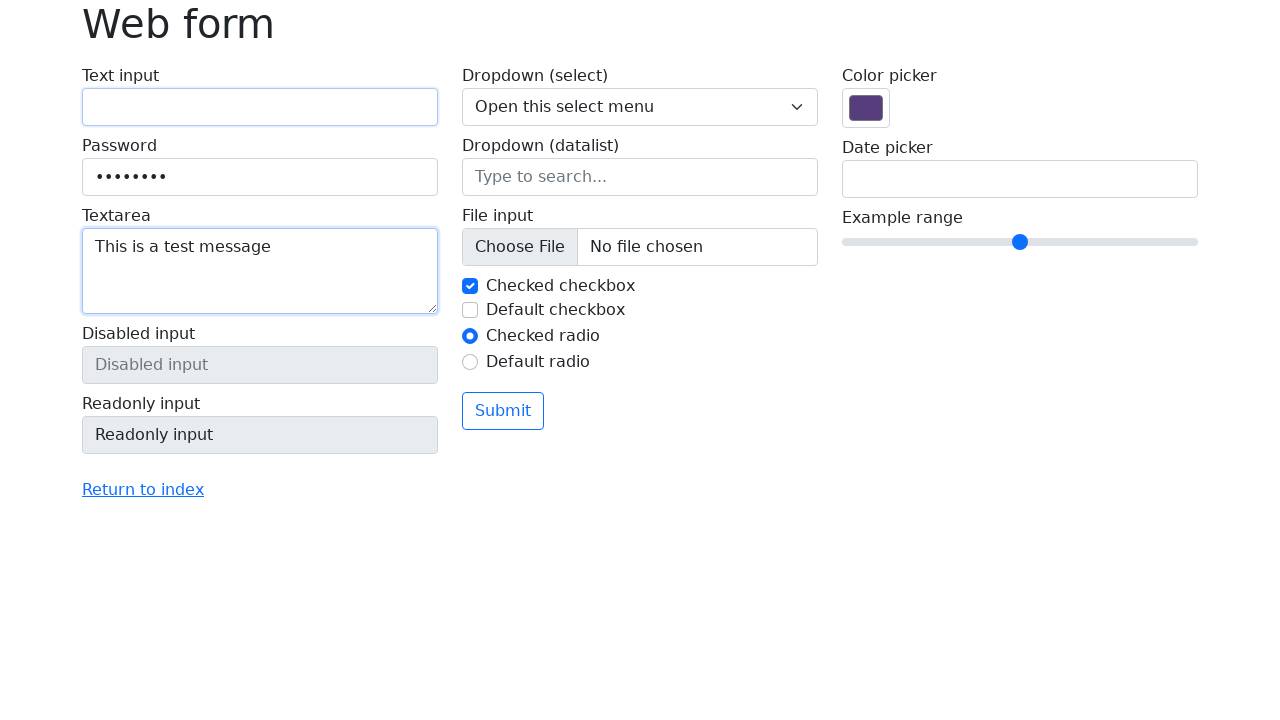

Cleared password field on input[name='my-password']
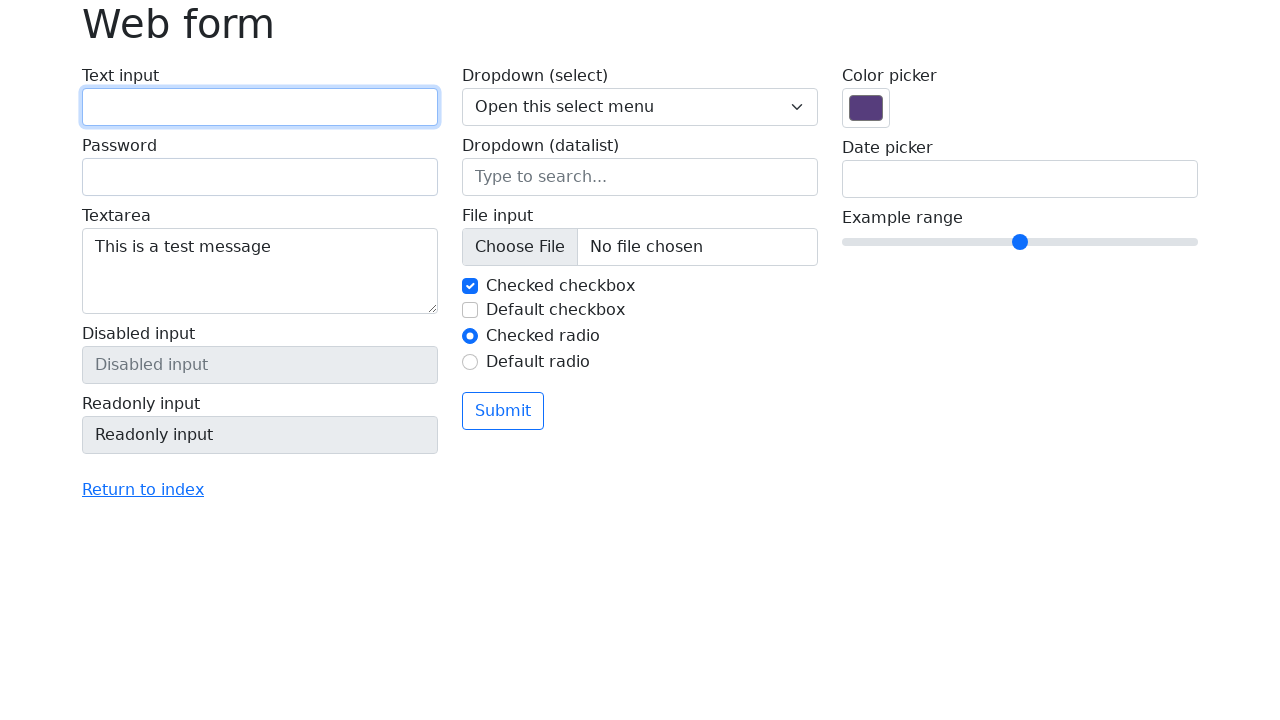

Cleared textarea on textarea[name='my-textarea']
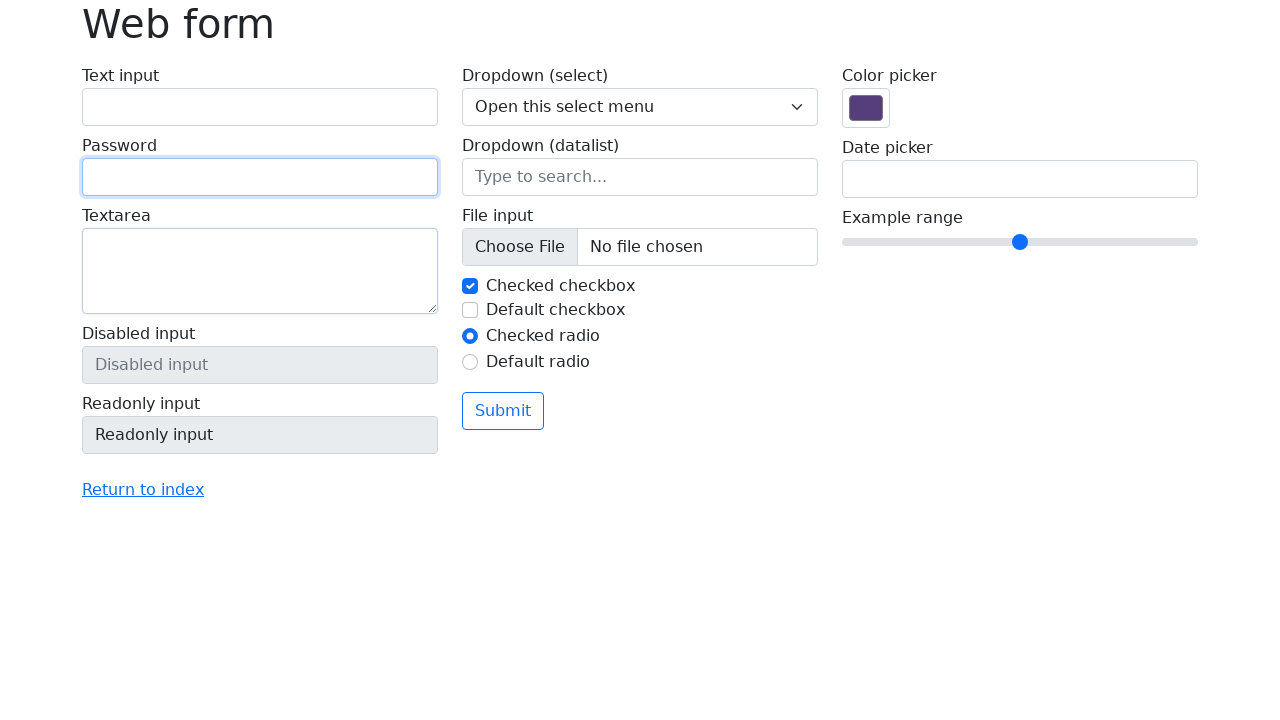

Verified text field is empty
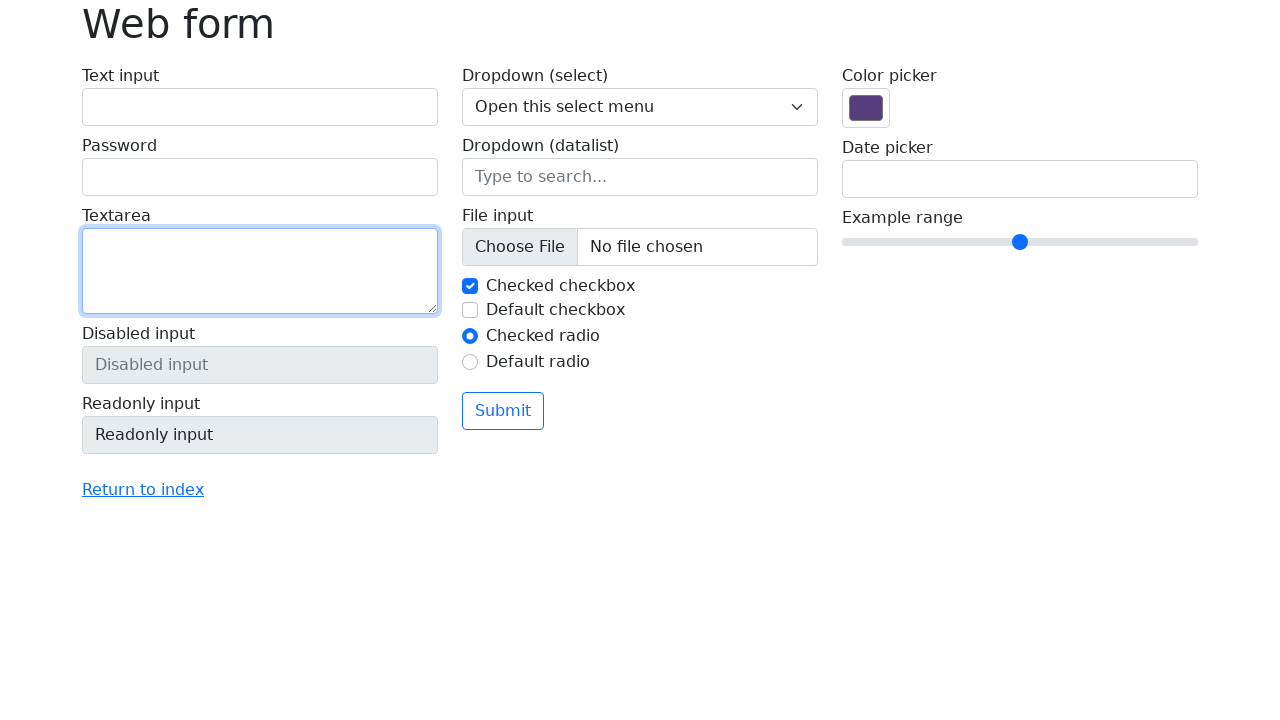

Verified password field is empty
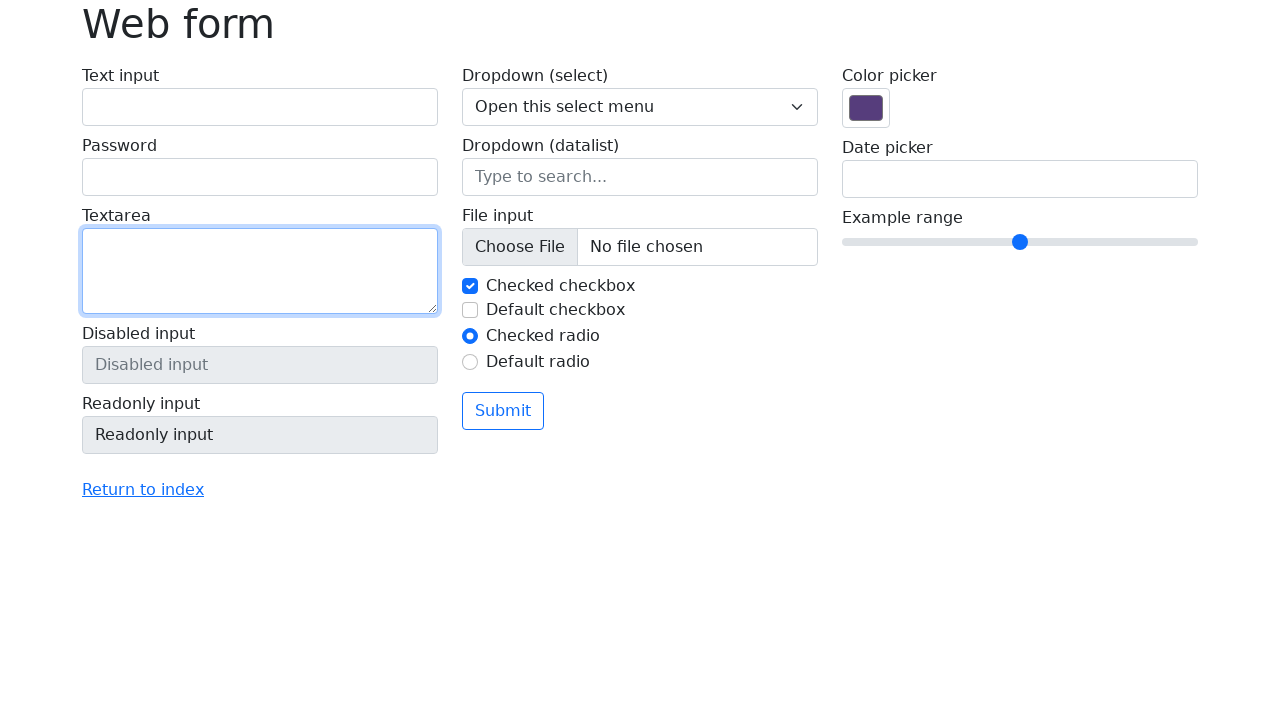

Verified textarea is empty
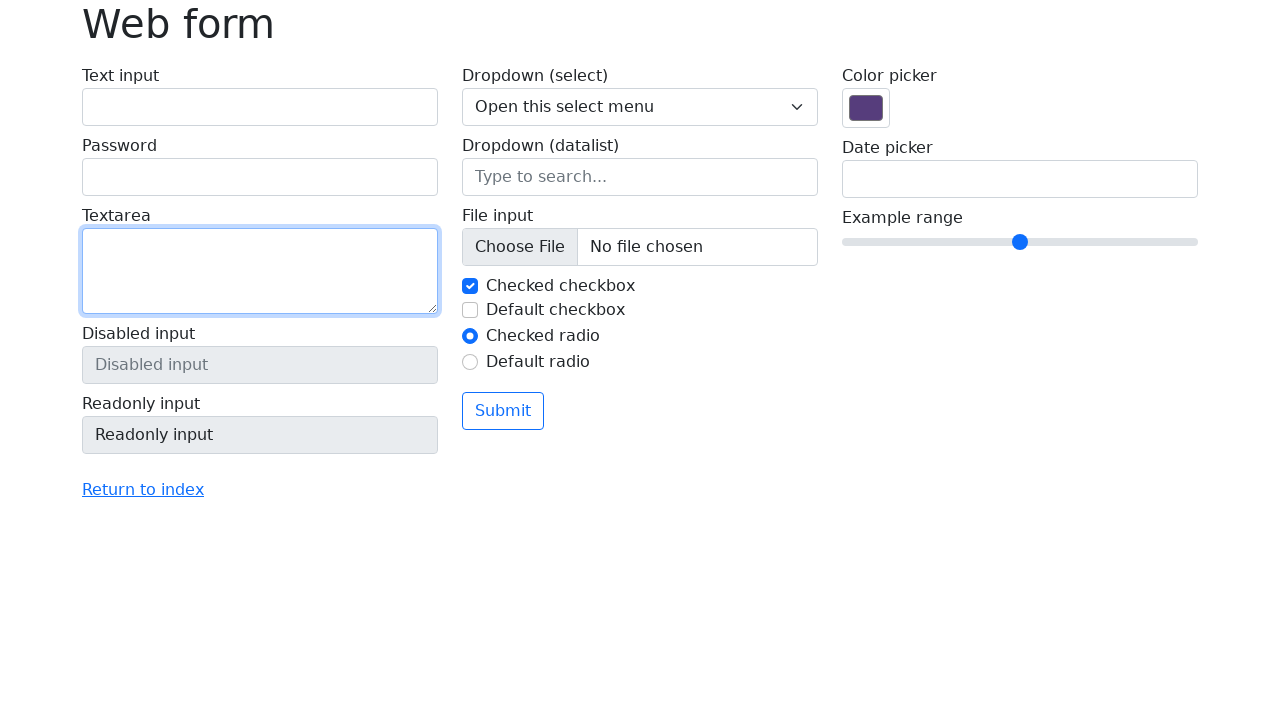

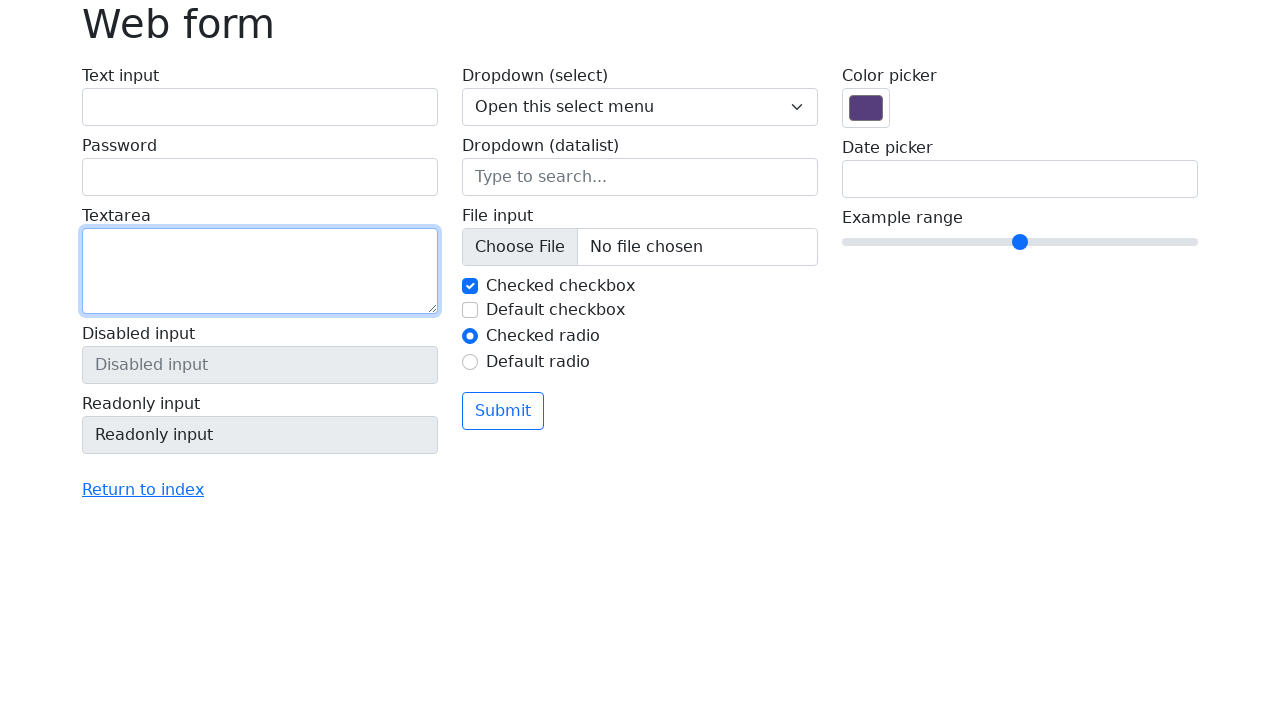